Tests navigation through HDFC's product category dropdown menus by selecting "Housing Loans" as the product type and "Rural Housing Loans" as the specific product

Starting URL: https://www.hdfc.com/

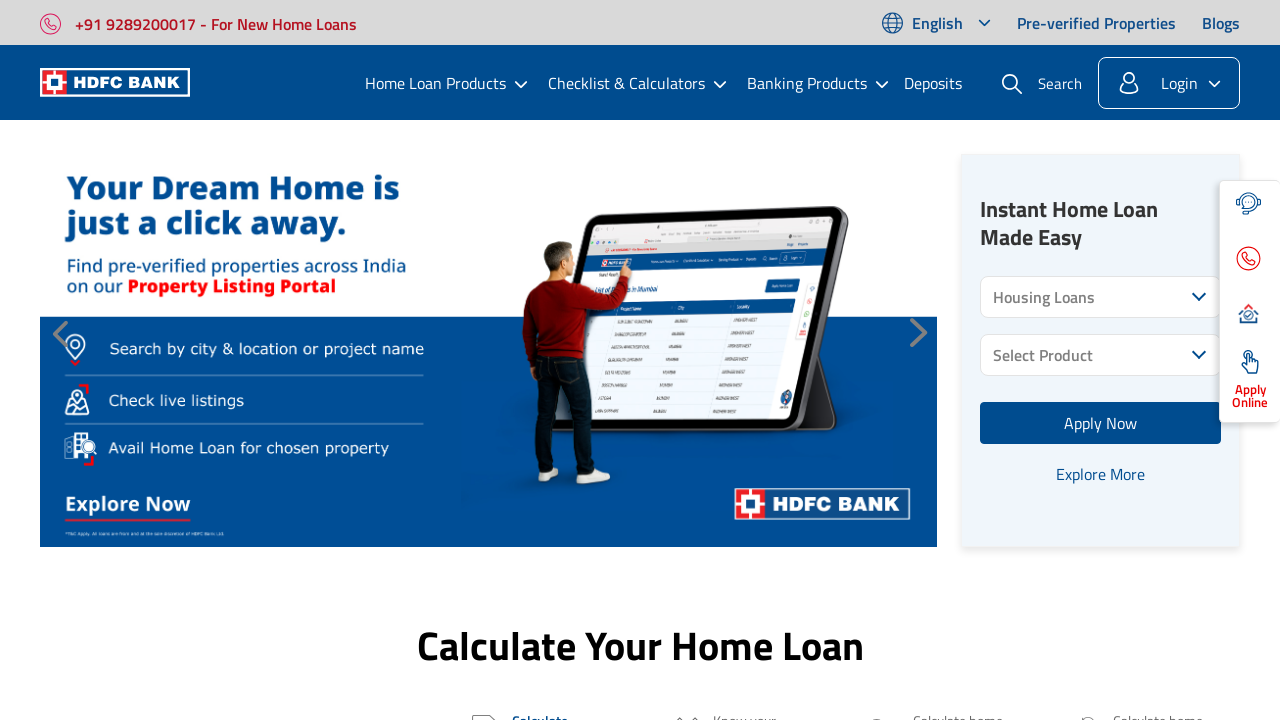

Clicked on the product category dropdown at (1101, 297) on xpath=//div[contains(@class,'product-category-wrap')]
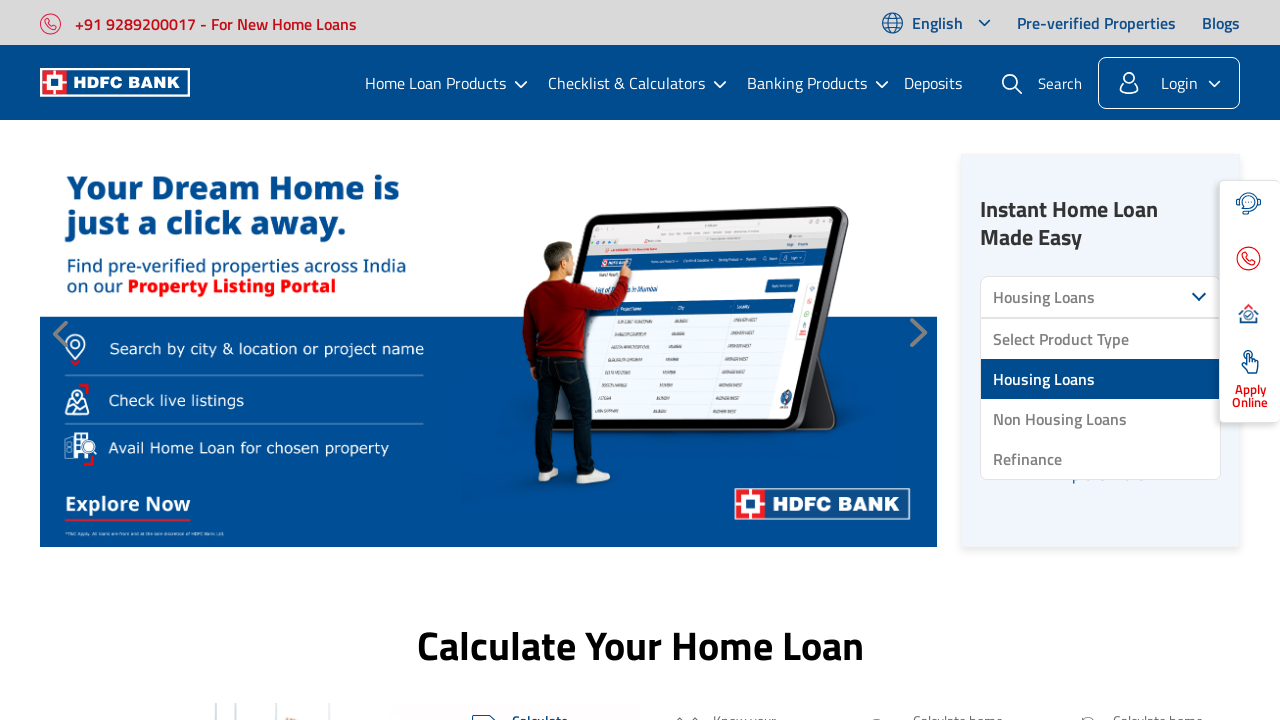

Product type options became visible
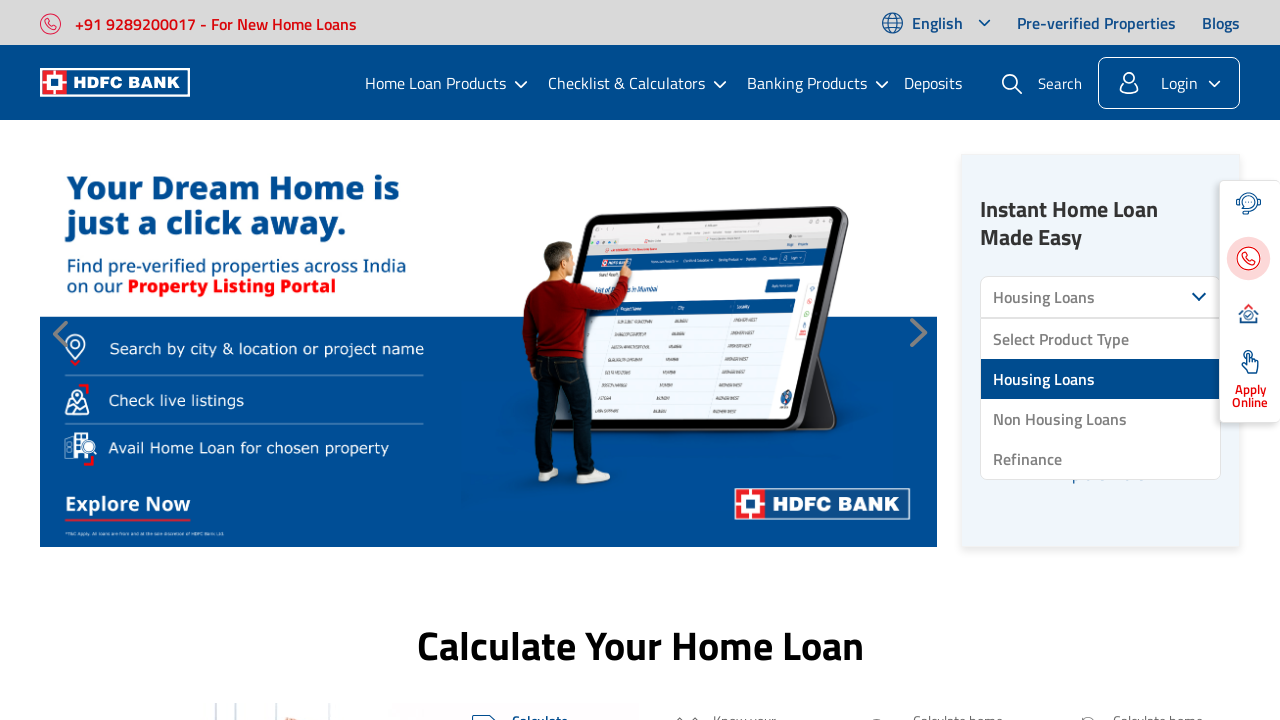

Selected 'Housing Loans' from product type dropdown at (1101, 379) on xpath=//ul[@id='productType']//li >> nth=1
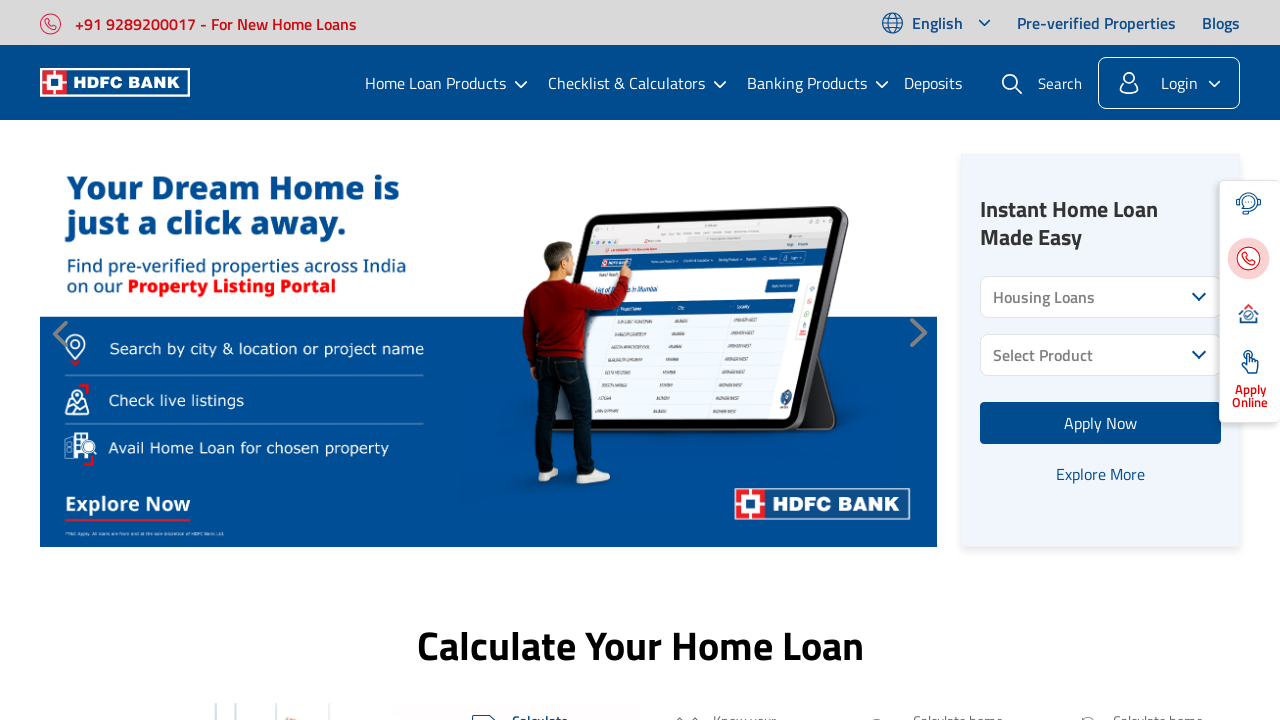

Clicked on the product name dropdown at (1101, 355) on xpath=//div[contains(@class, 'product-name-active')]
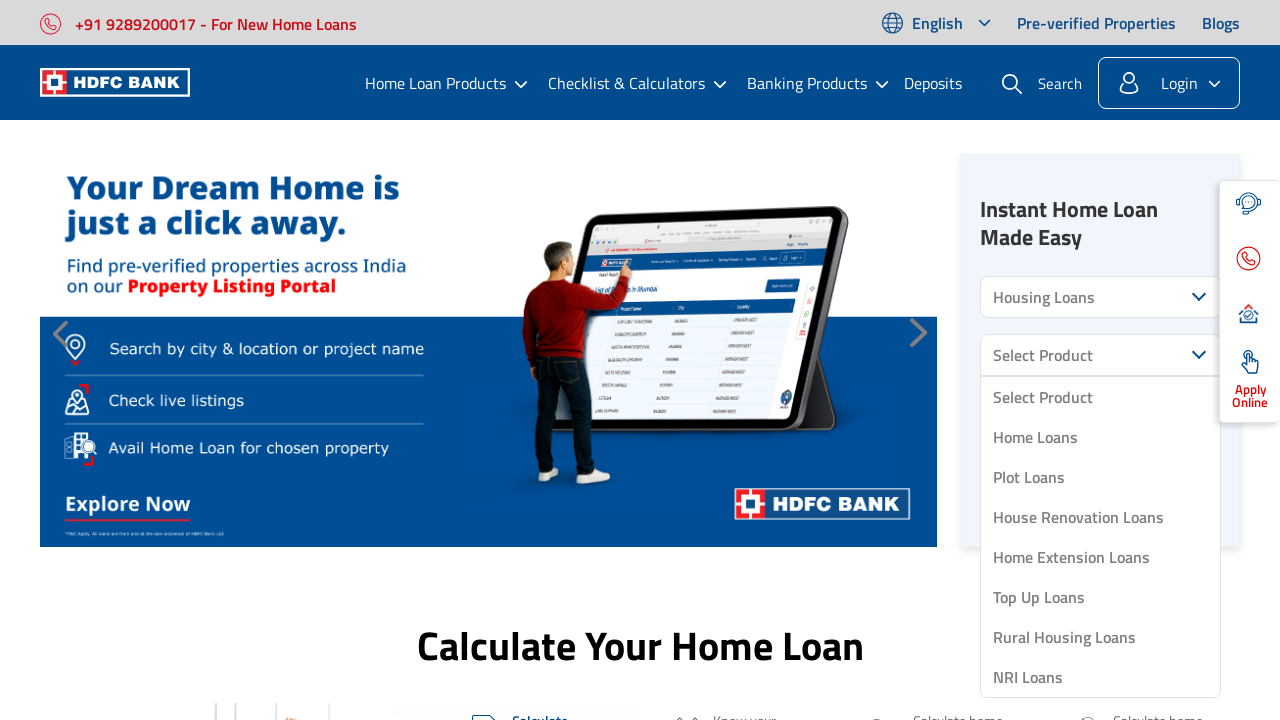

Product name options became visible
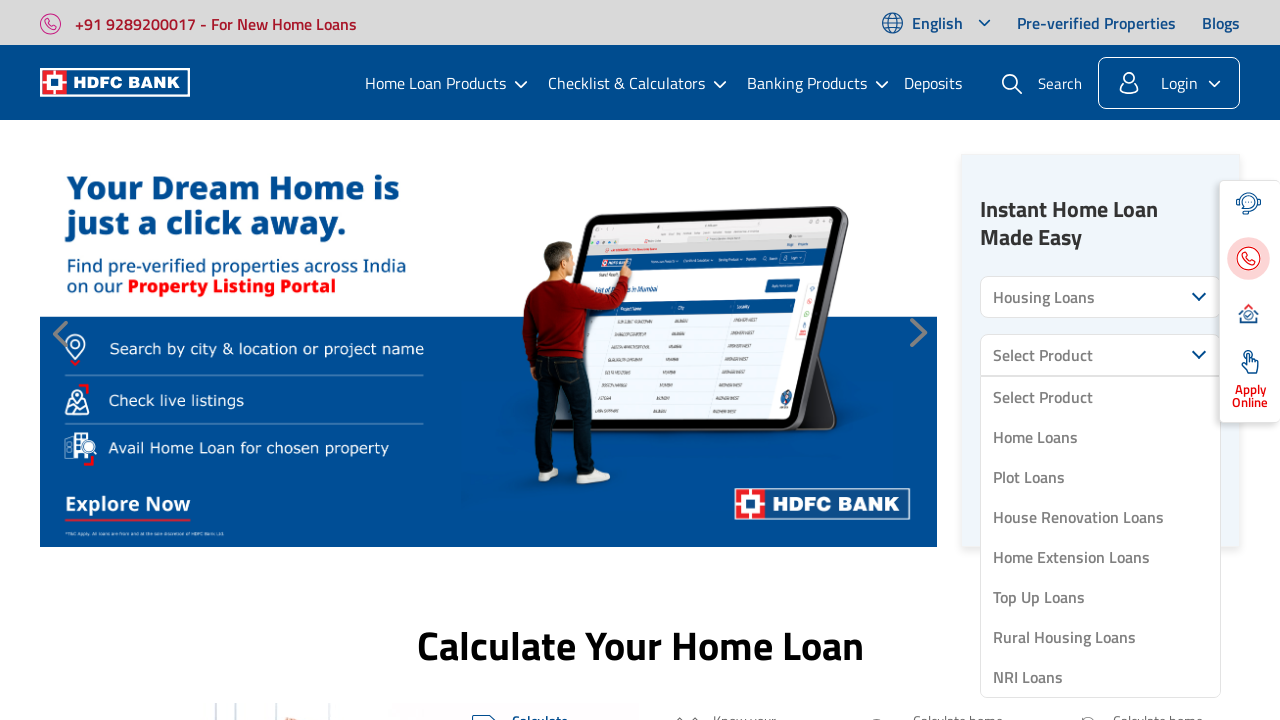

Selected 'Rural Housing Loans' from product name dropdown at (1101, 637) on xpath=//ul[@id='productName']//li >> nth=6
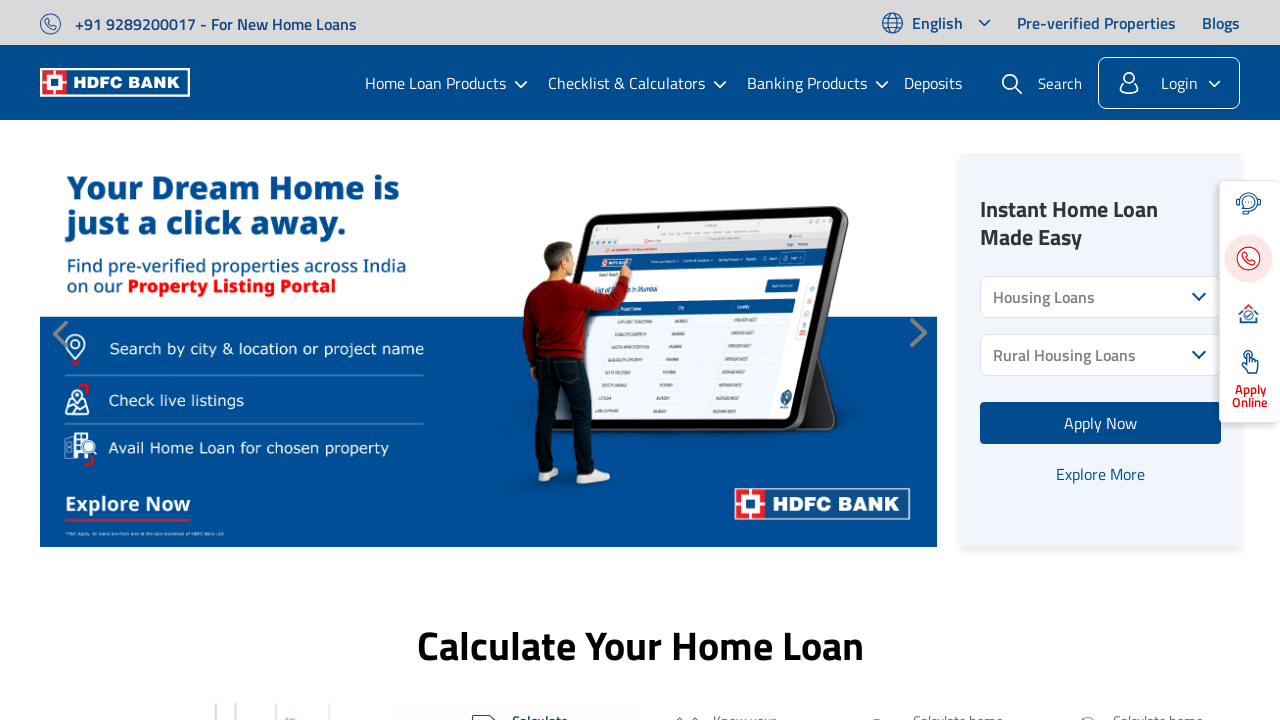

Waited for selection to take effect
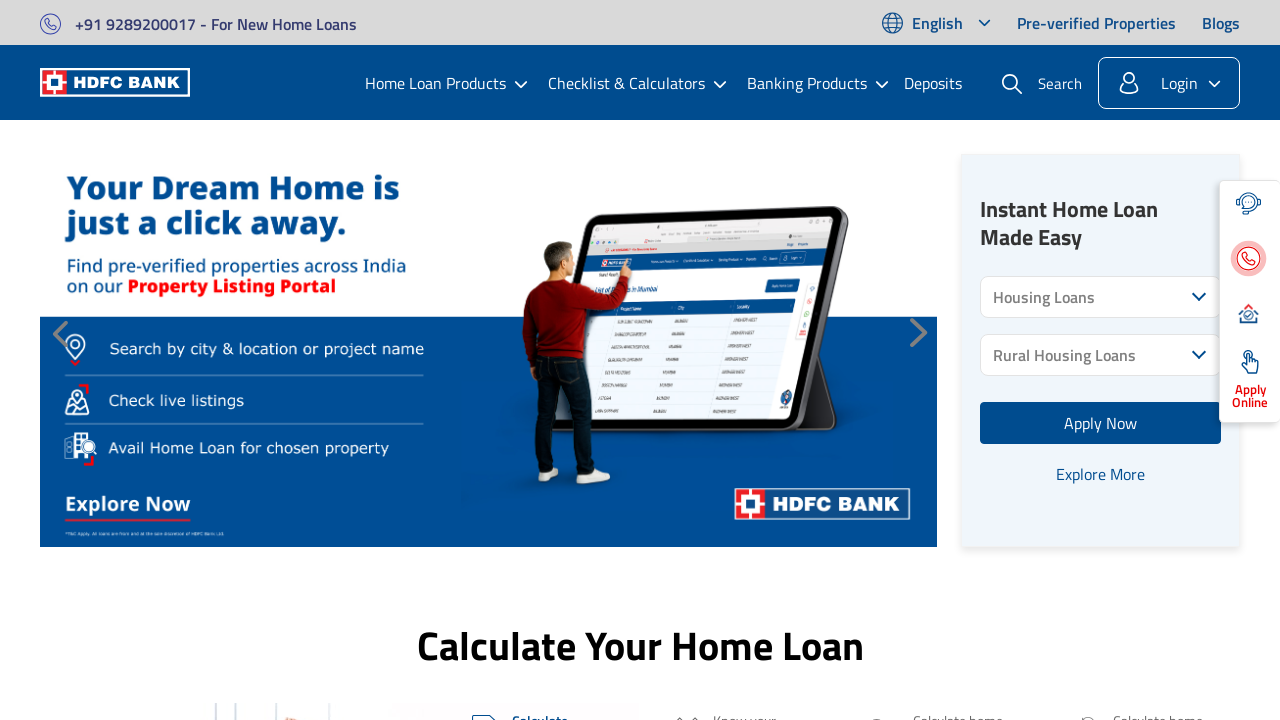

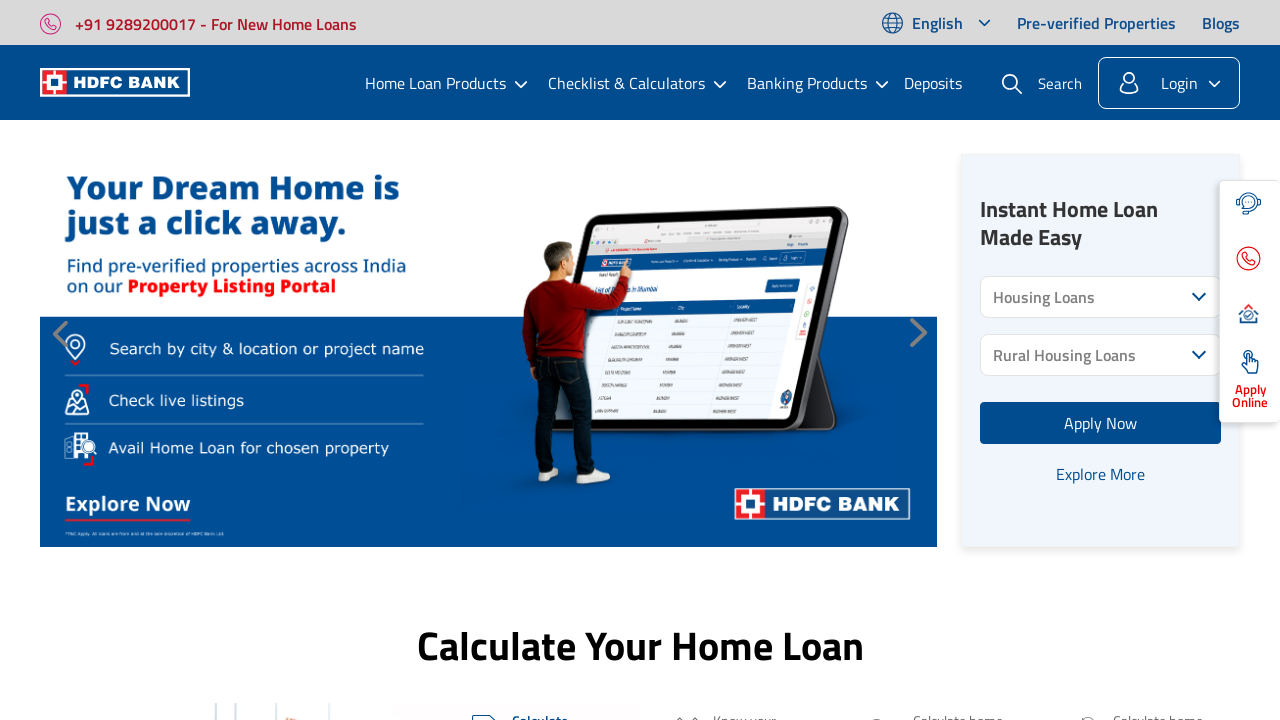